Tests navigation on anekdot.ru by hovering over "Анекдоты" menu and clicking on "Best of month" to view top jokes

Starting URL: https://www.anekdot.ru/

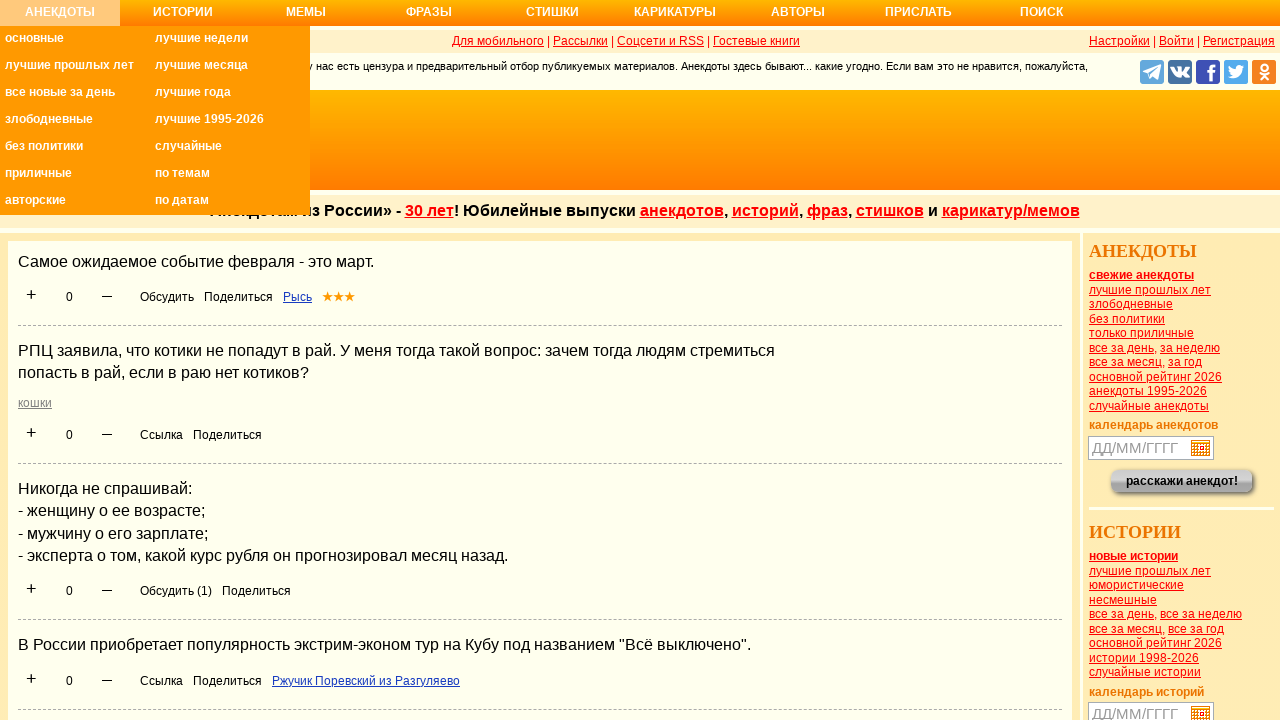

Hovered over 'Анекдоты' menu item at (60, 18) on ul > li > a:has-text('Анекдоты')
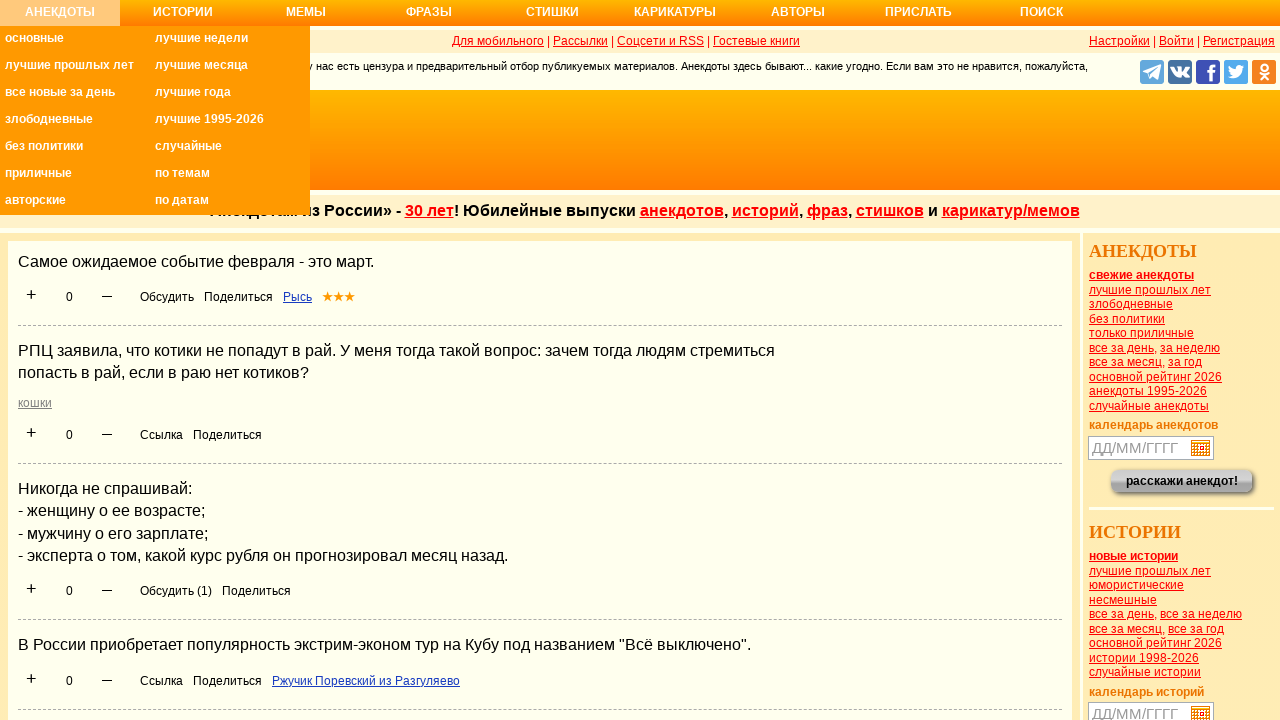

Clicked on 'Best of month' link to view top jokes at (230, 68) on ul > li > a[title='Самые смешные анекдоты за месяц']
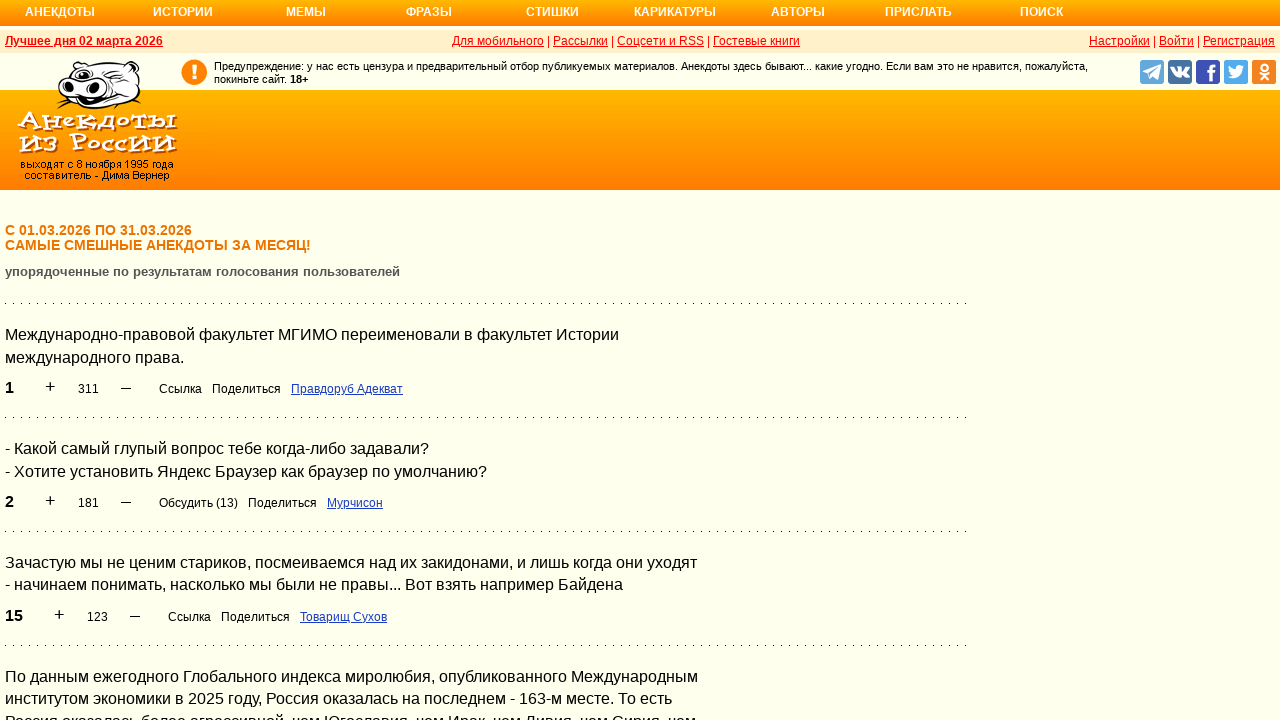

Page loaded successfully - h1 element appeared
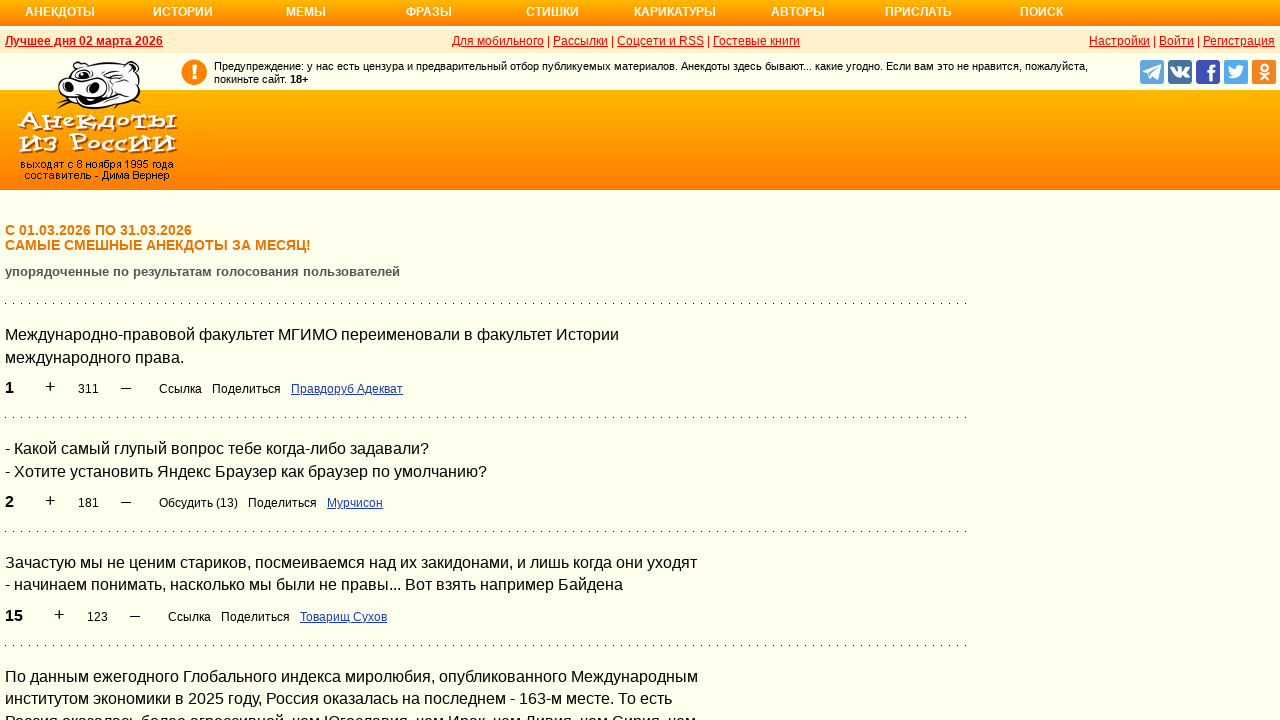

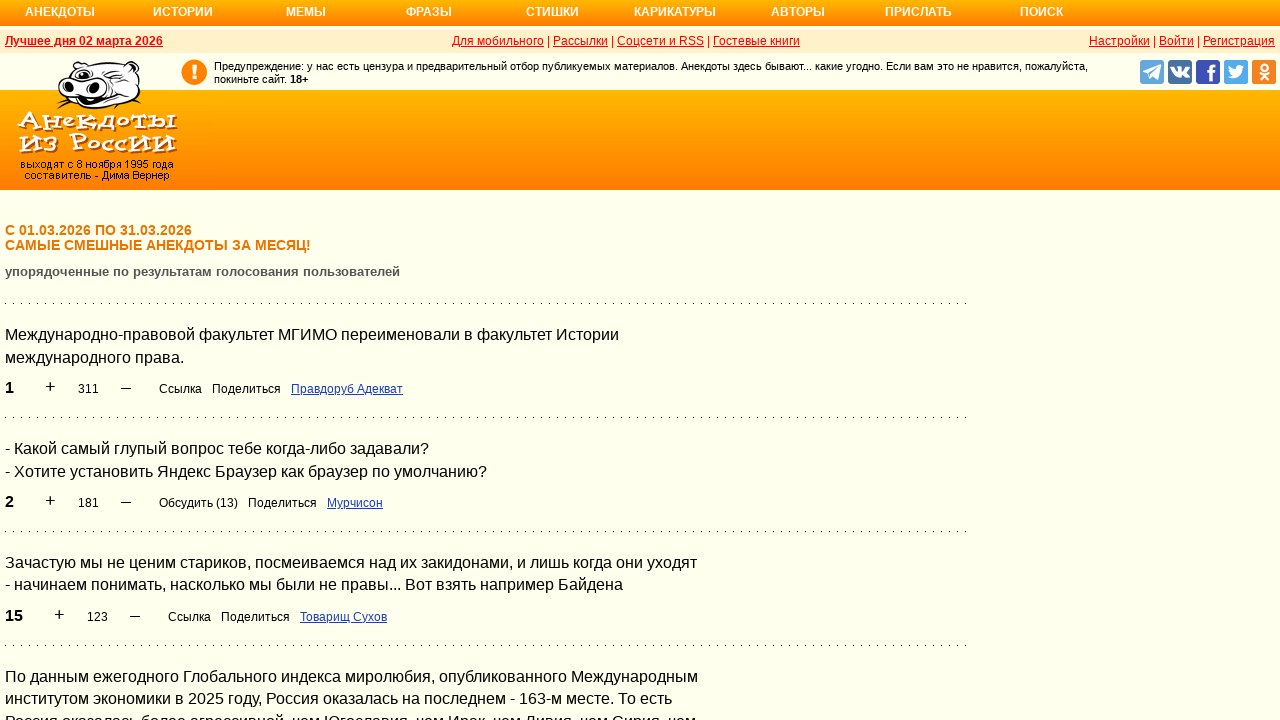